Tests the date range search functionality on a Chinese lottery website by clicking custom date option, entering start and end dates, and submitting the search.

Starting URL: https://www.zhcw.com/kjxx/ssq/

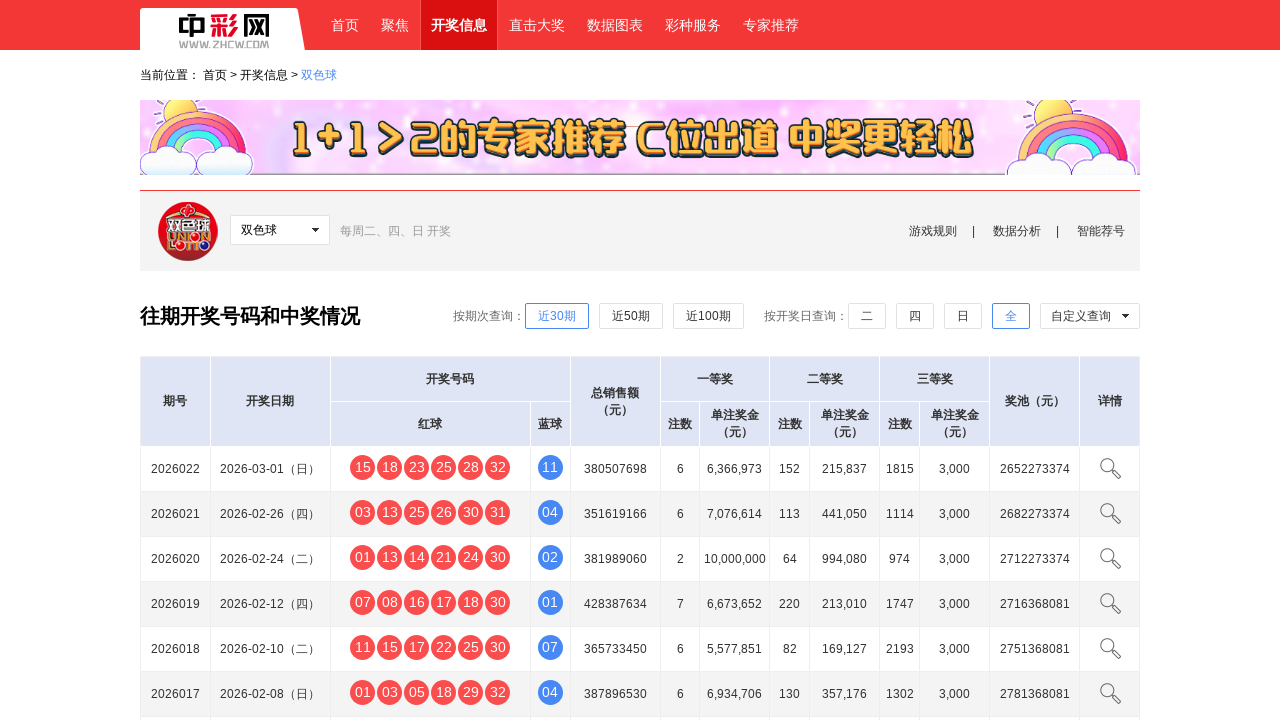

Waited 2 seconds for page to load
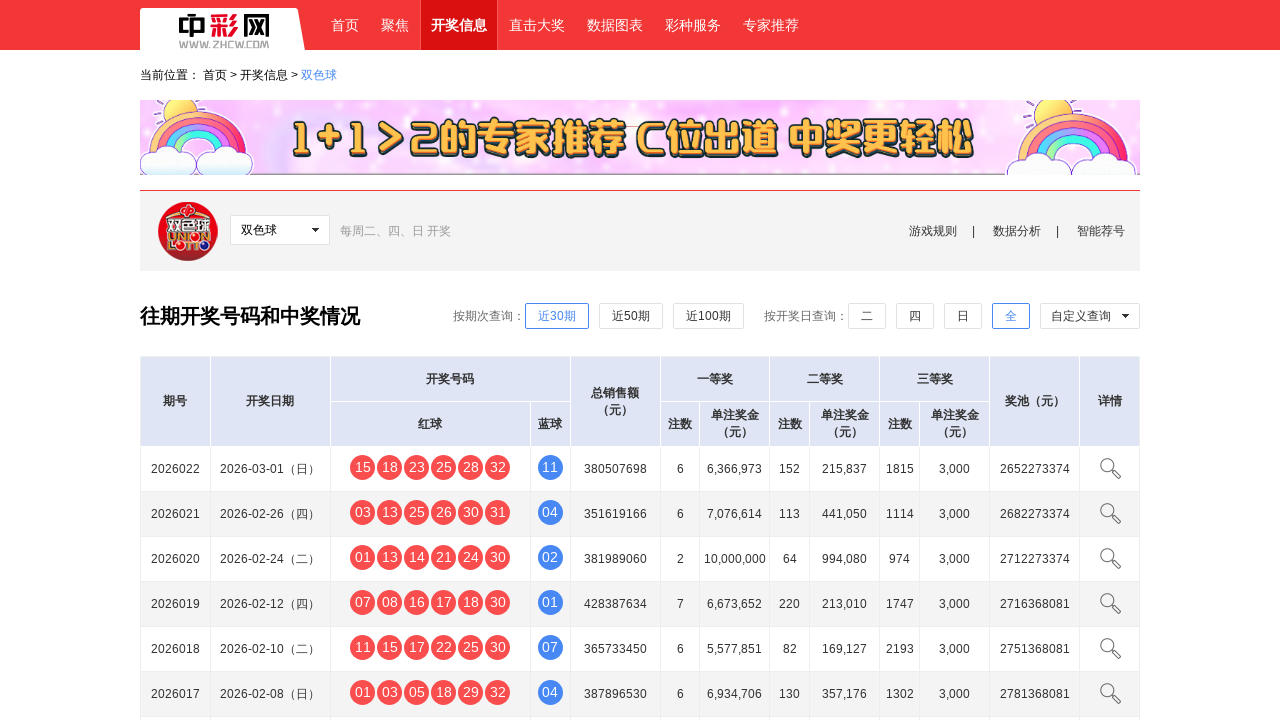

Clicked custom date option at (1081, 316) on xpath=/html/body/div[2]/div[3]/div[2]/div[1]/div/div[1]/strong
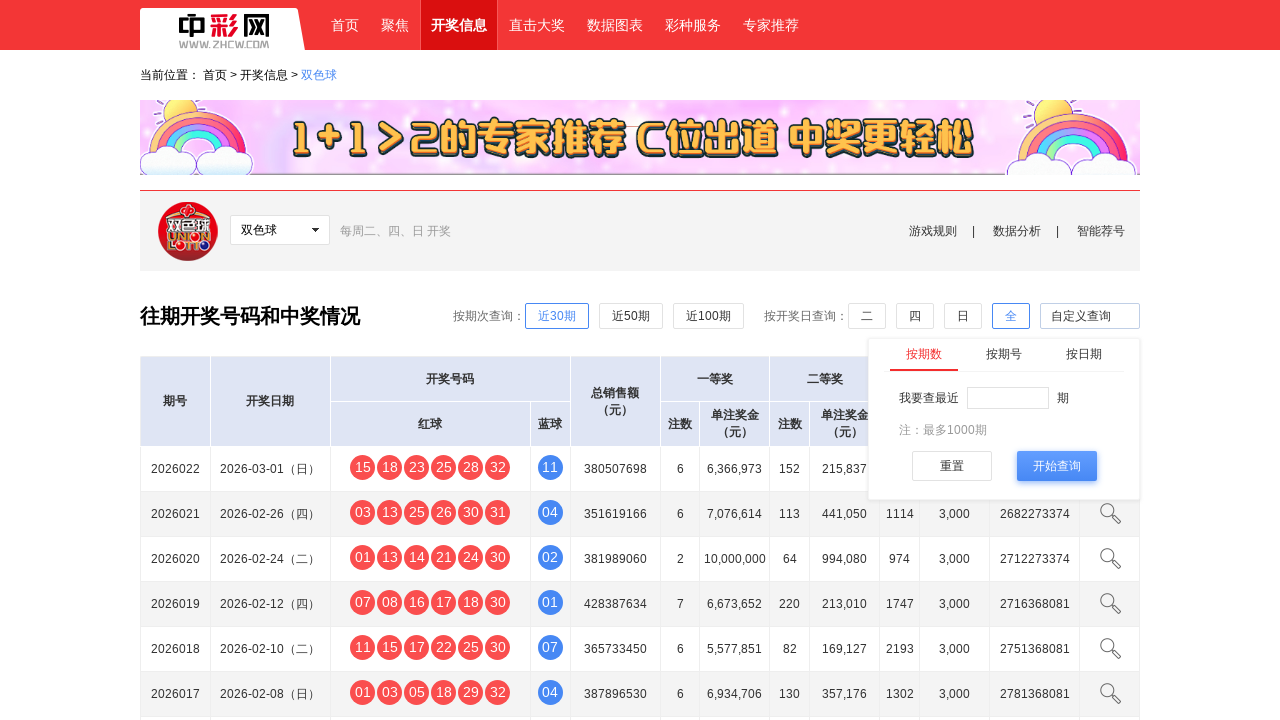

Waited 1 second for custom date option to load
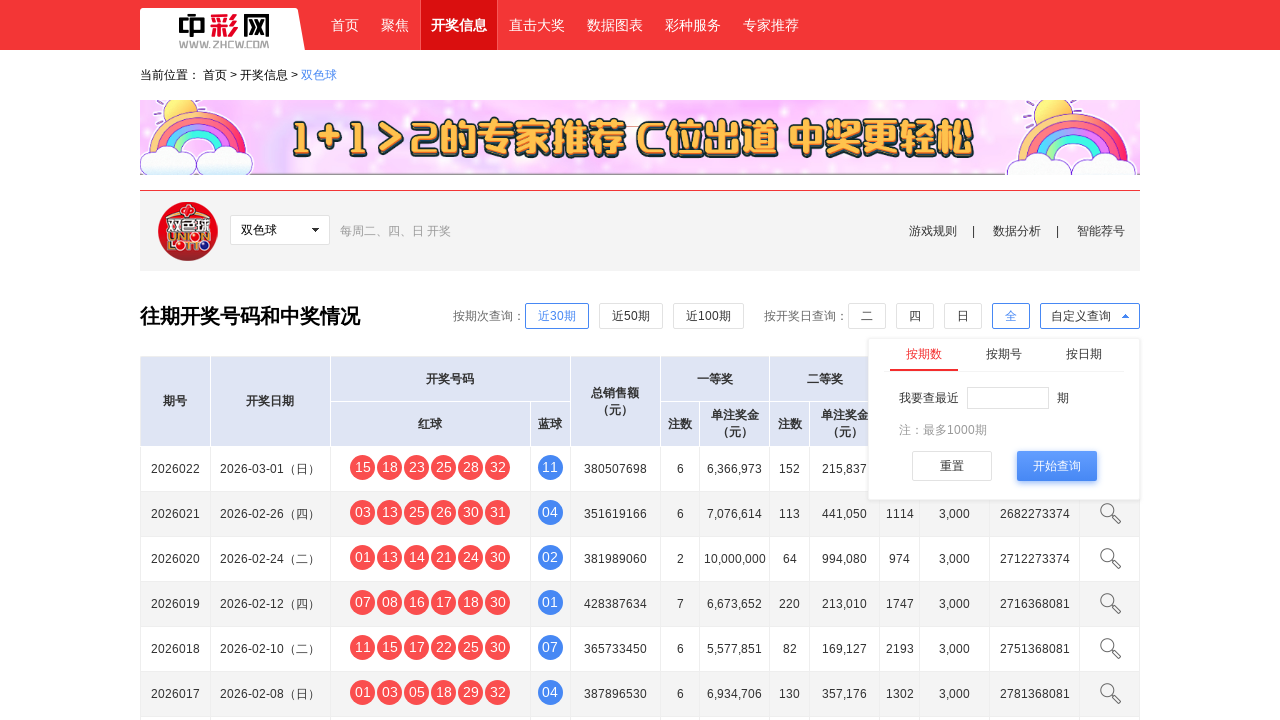

Clicked date range selector at (1084, 354) on xpath=/html/body/div[2]/div[3]/div[2]/div[1]/div/div[2]/div[1]/div[3]
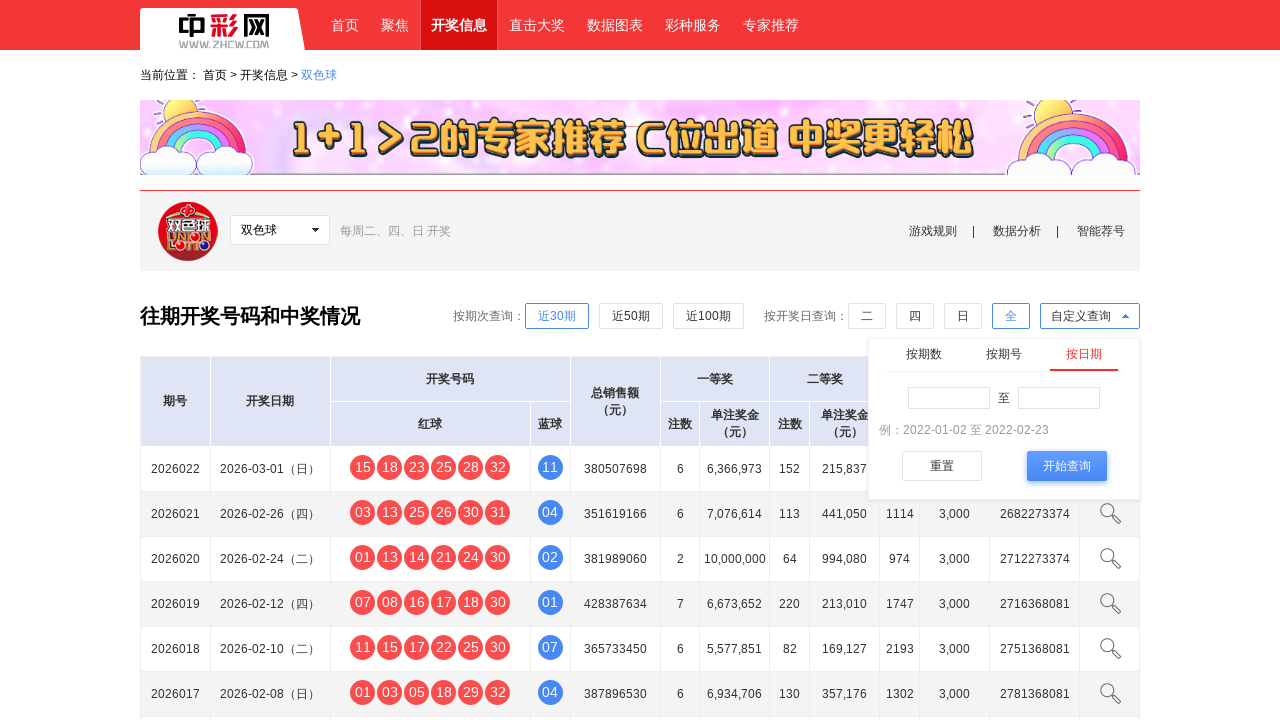

Waited 1 second for date range selector to load
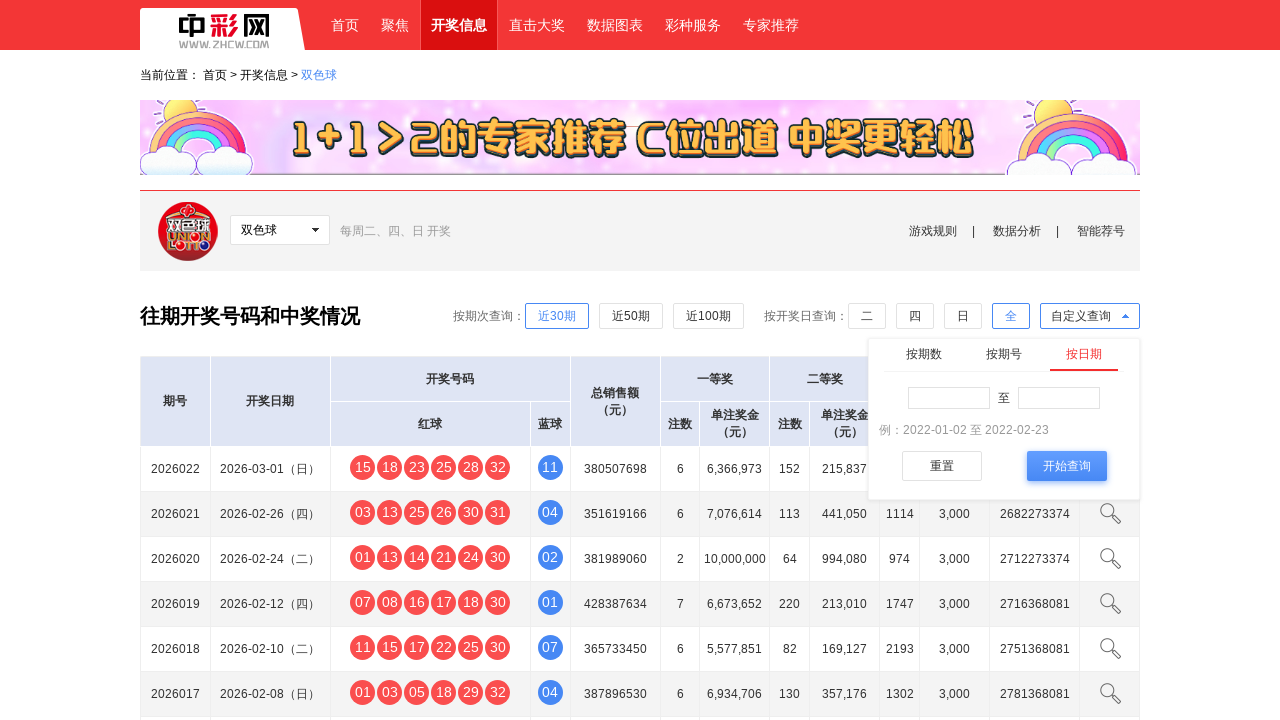

Filled start date field with '2024-06-01' on #startC
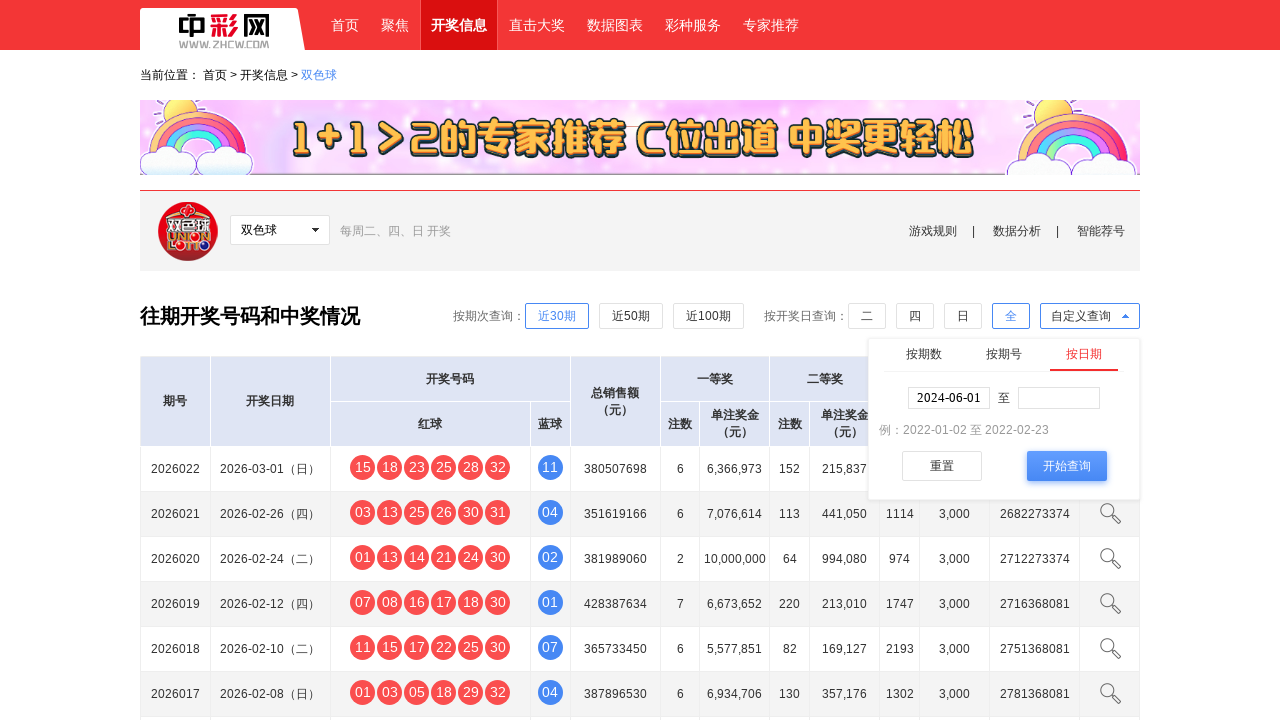

Filled end date field with '2024-08-15' on #endC
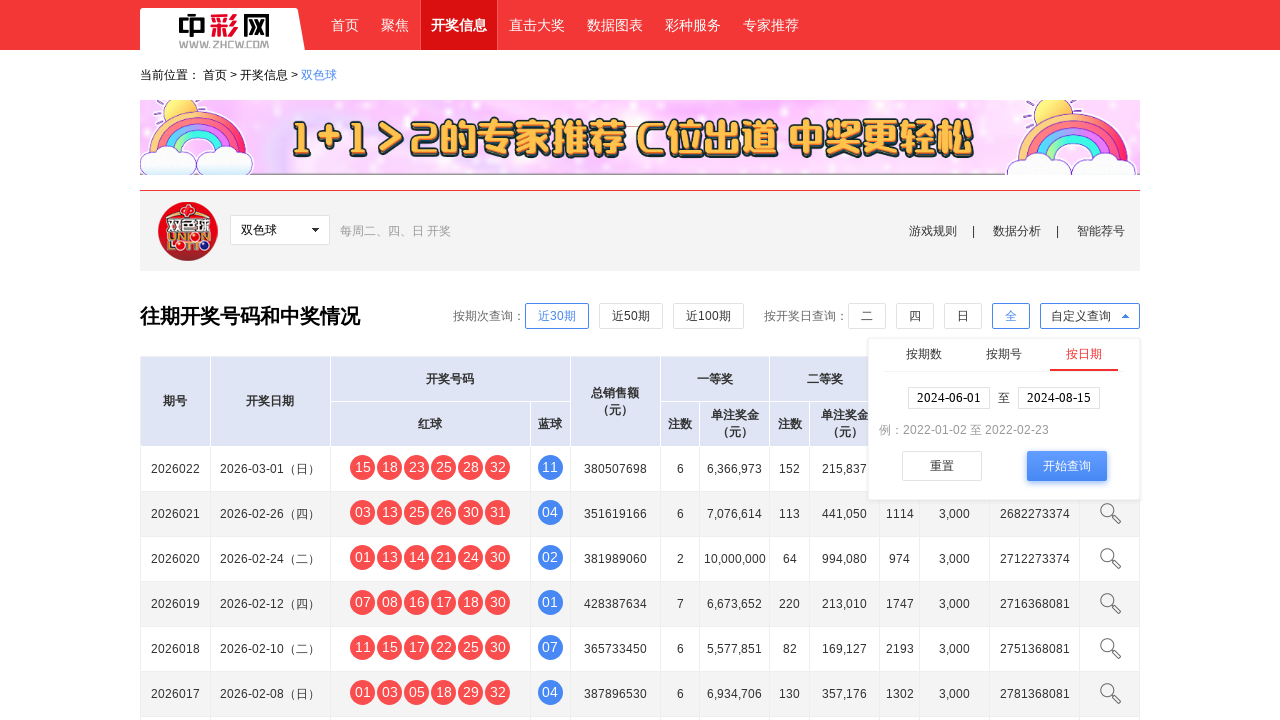

Clicked search button to submit date range query at (1066, 466) on xpath=/html/body/div[2]/div[3]/div[2]/div[1]/div/div[2]/div[4]/div[2]/div[2]
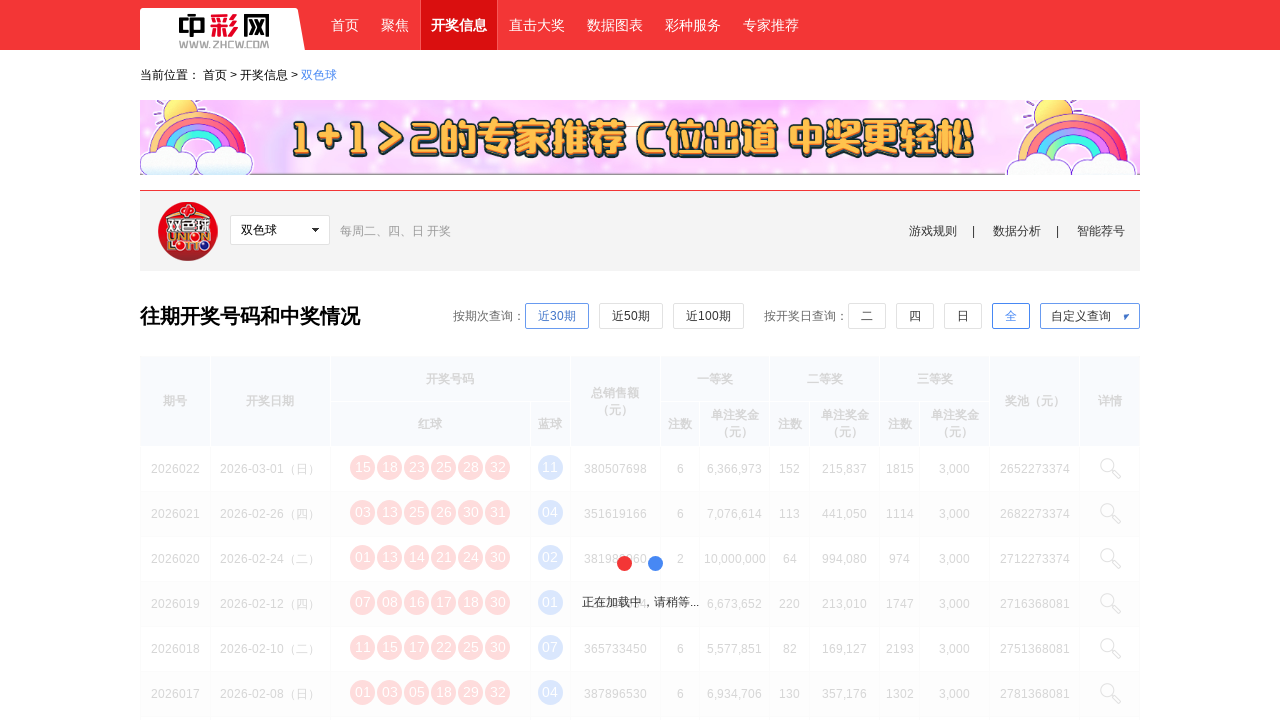

Waited 2 seconds for search results to load
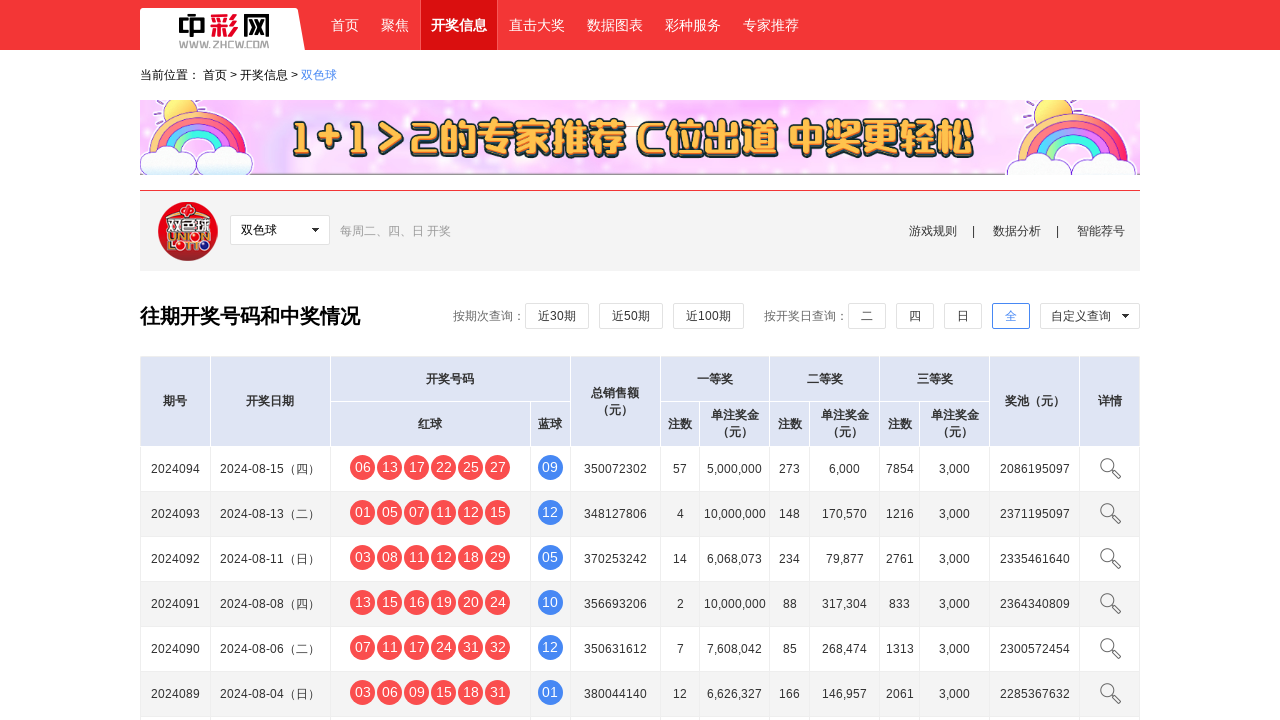

Verified results table is present with search results
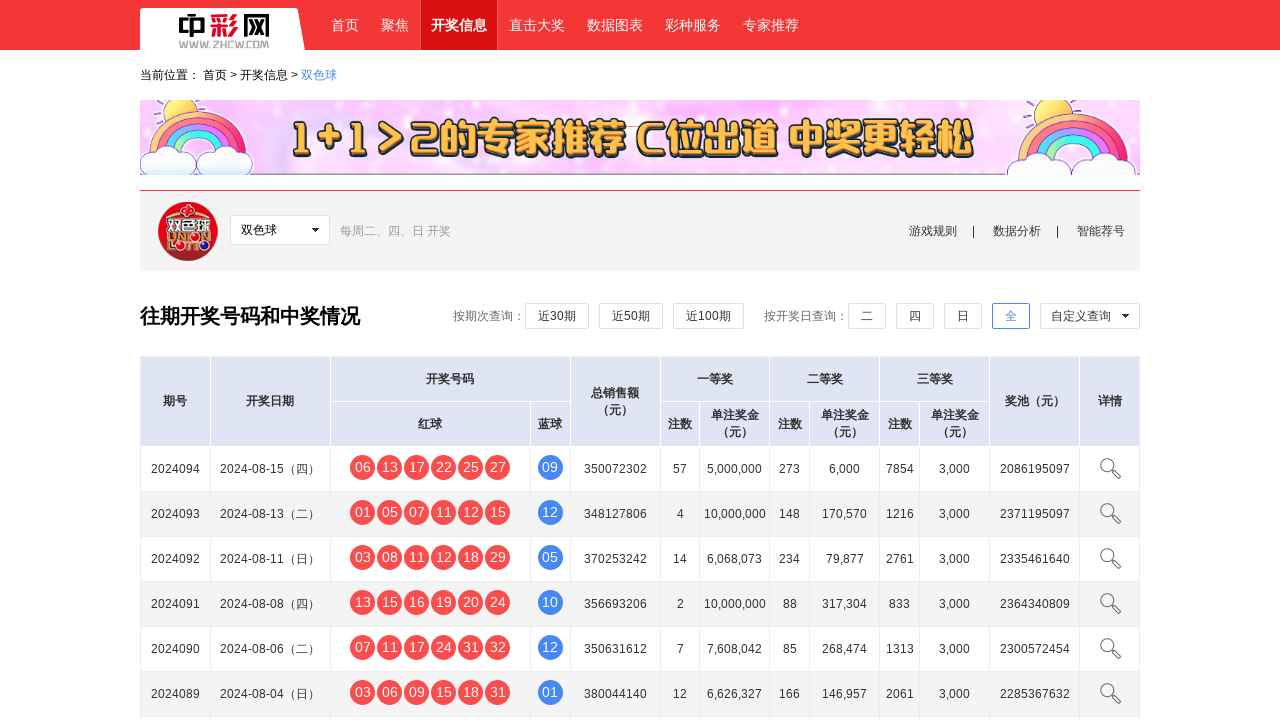

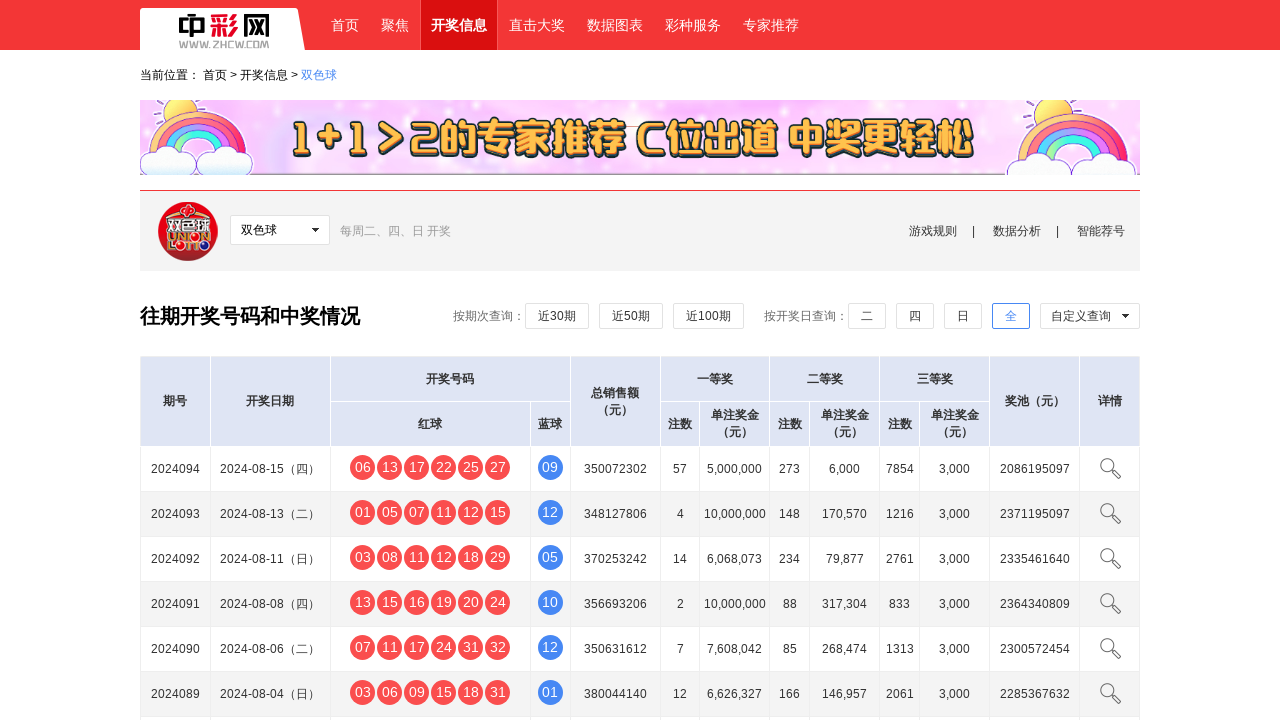